Tests navigation by clicking a link identified by a mathematically calculated text value, then fills out a form with personal information (first name, last name, city, country) and submits it.

Starting URL: http://suninjuly.github.io/find_link_text

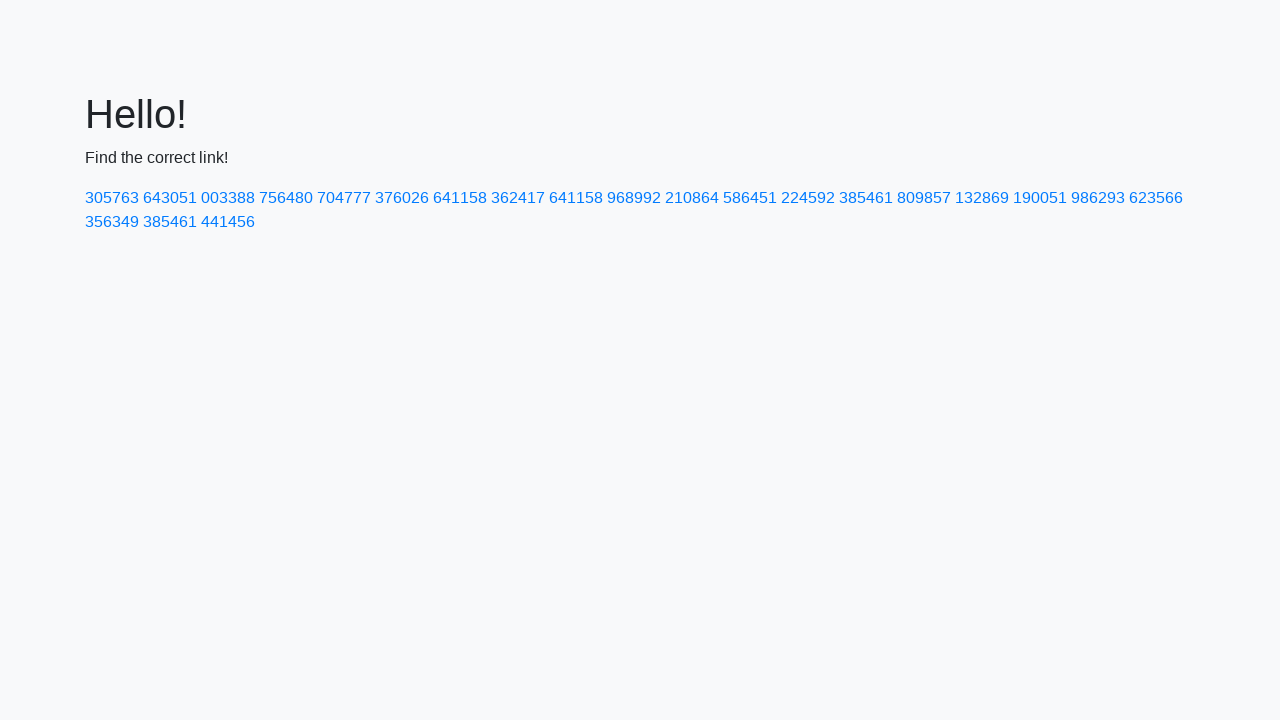

Calculated link text value: 224592
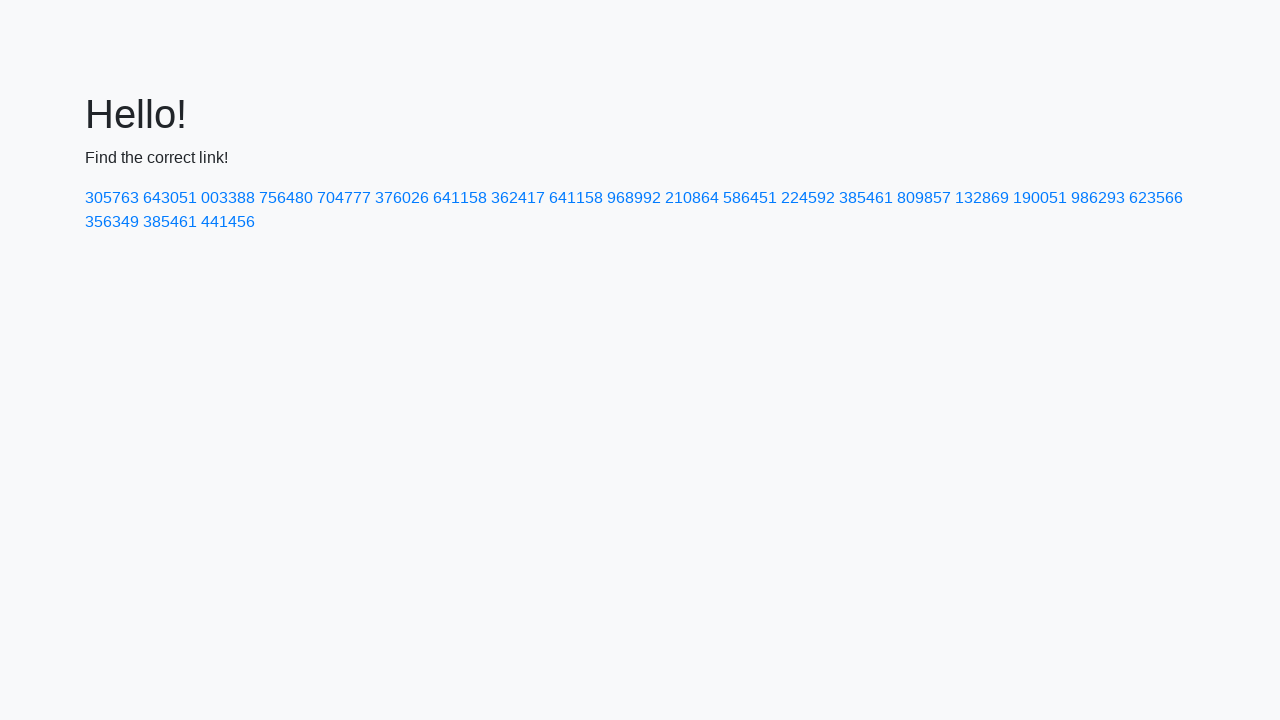

Clicked link with text '224592' at (808, 198) on a:text-is('224592')
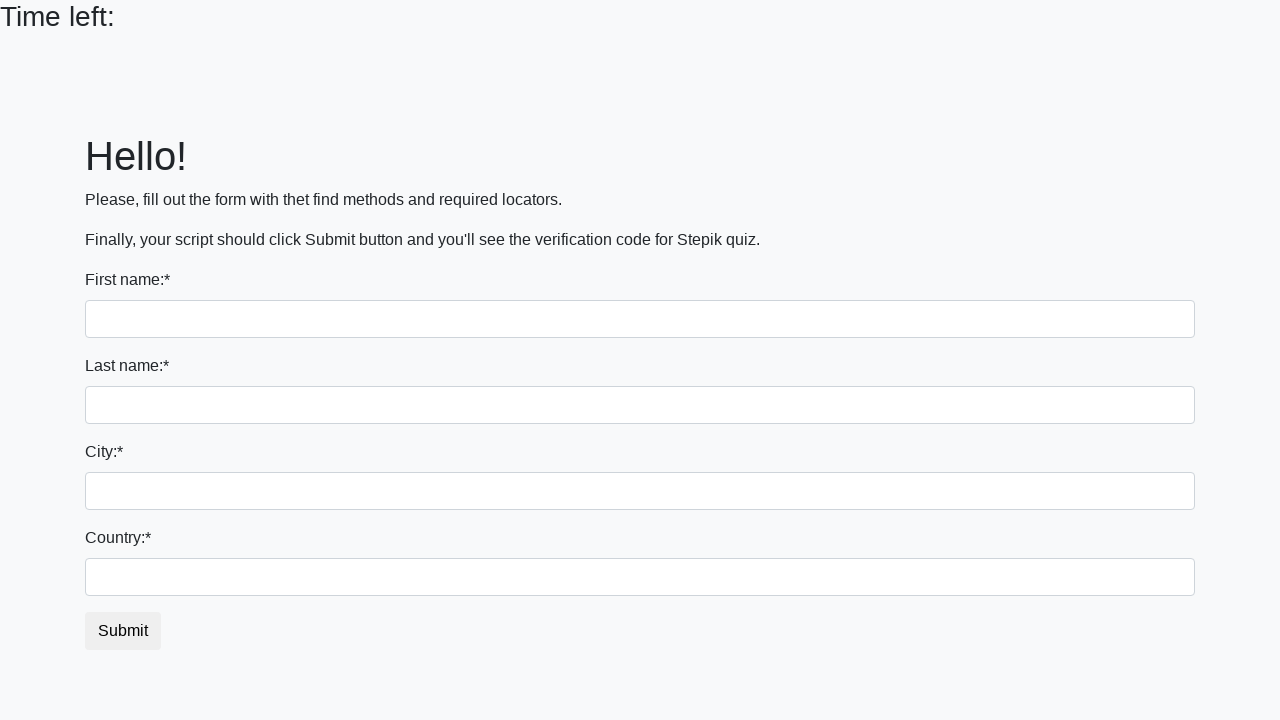

Filled first name field with 'Ivan' on input
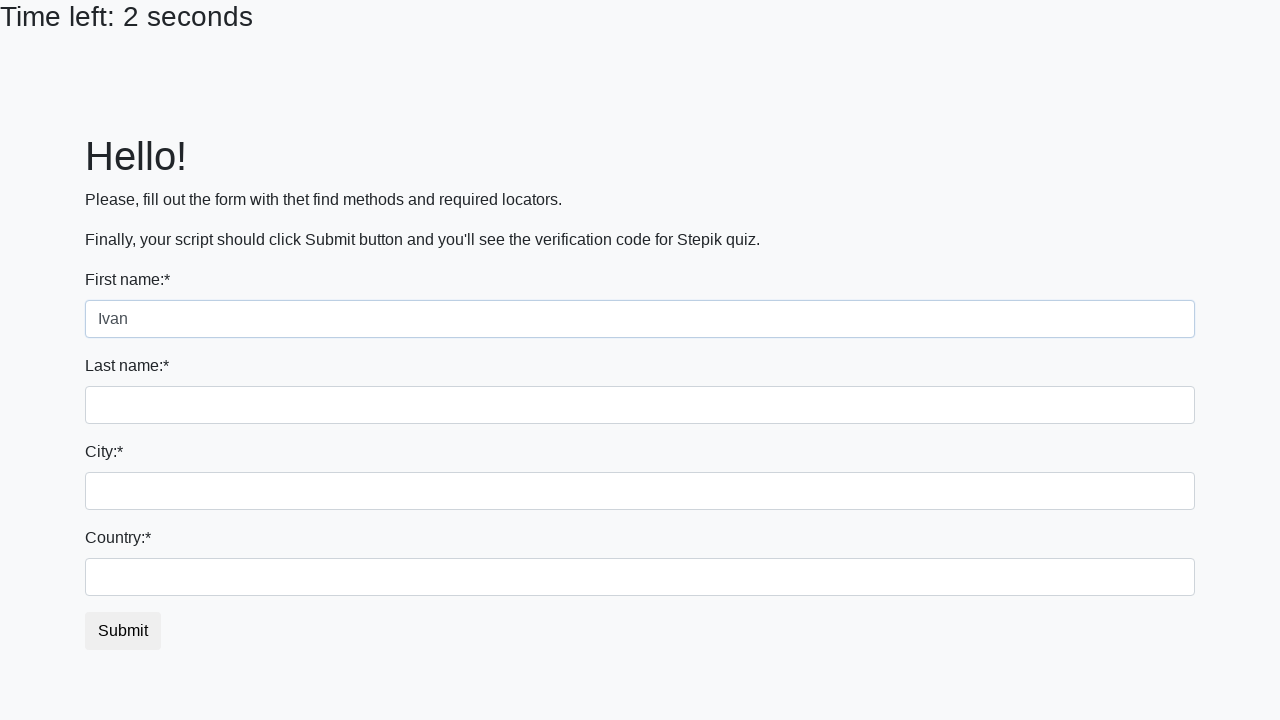

Filled last name field with 'Petrov' on input[name='last_name']
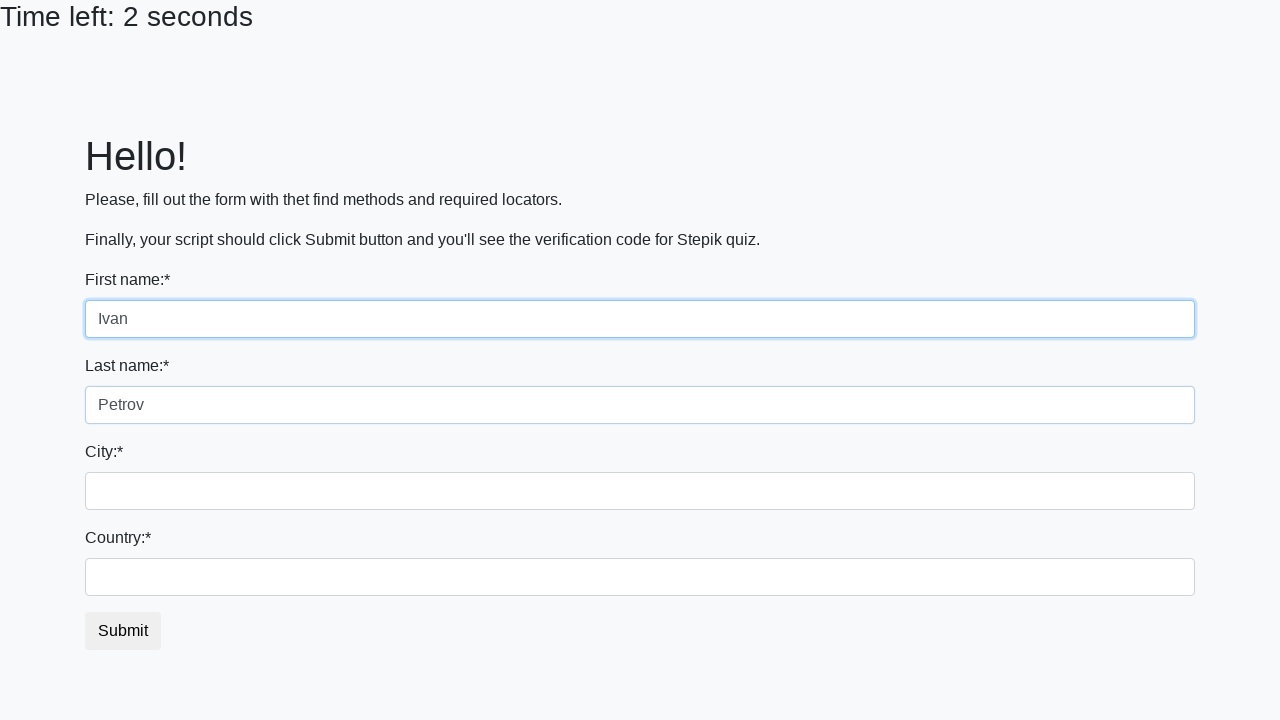

Filled city field with 'Smolensk' on .form-control.city
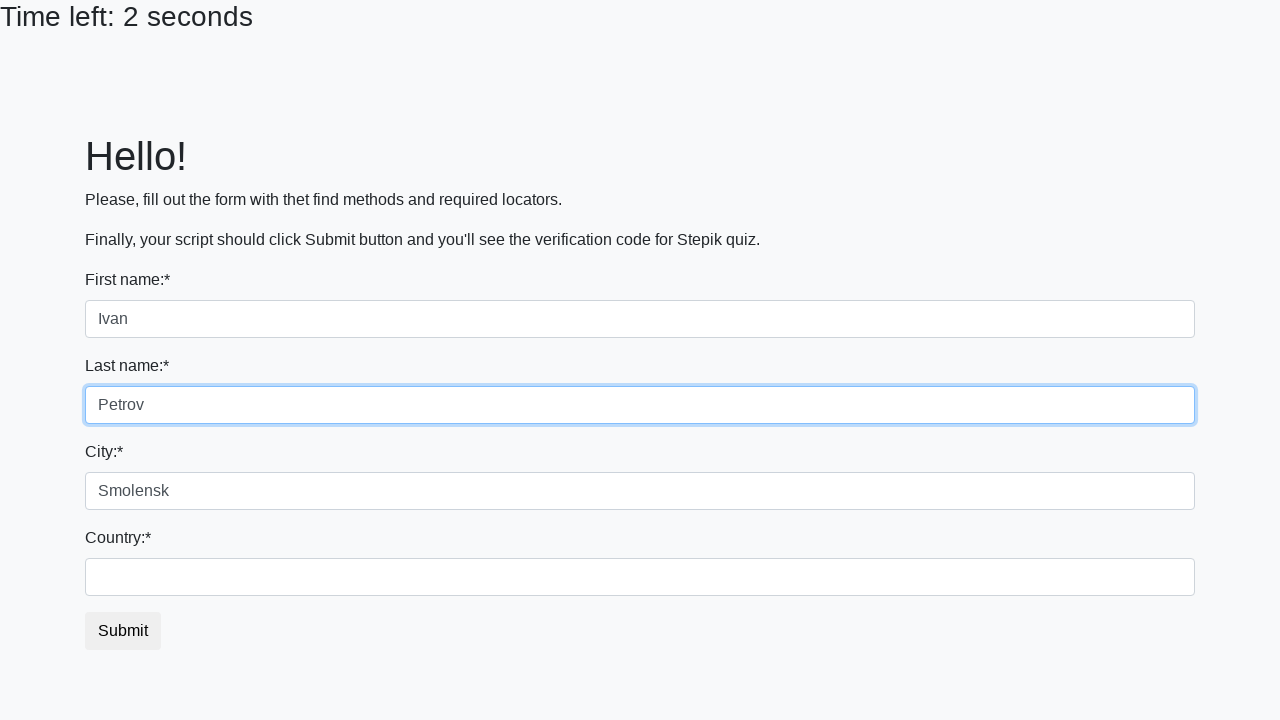

Filled country field with 'Russia' on #country
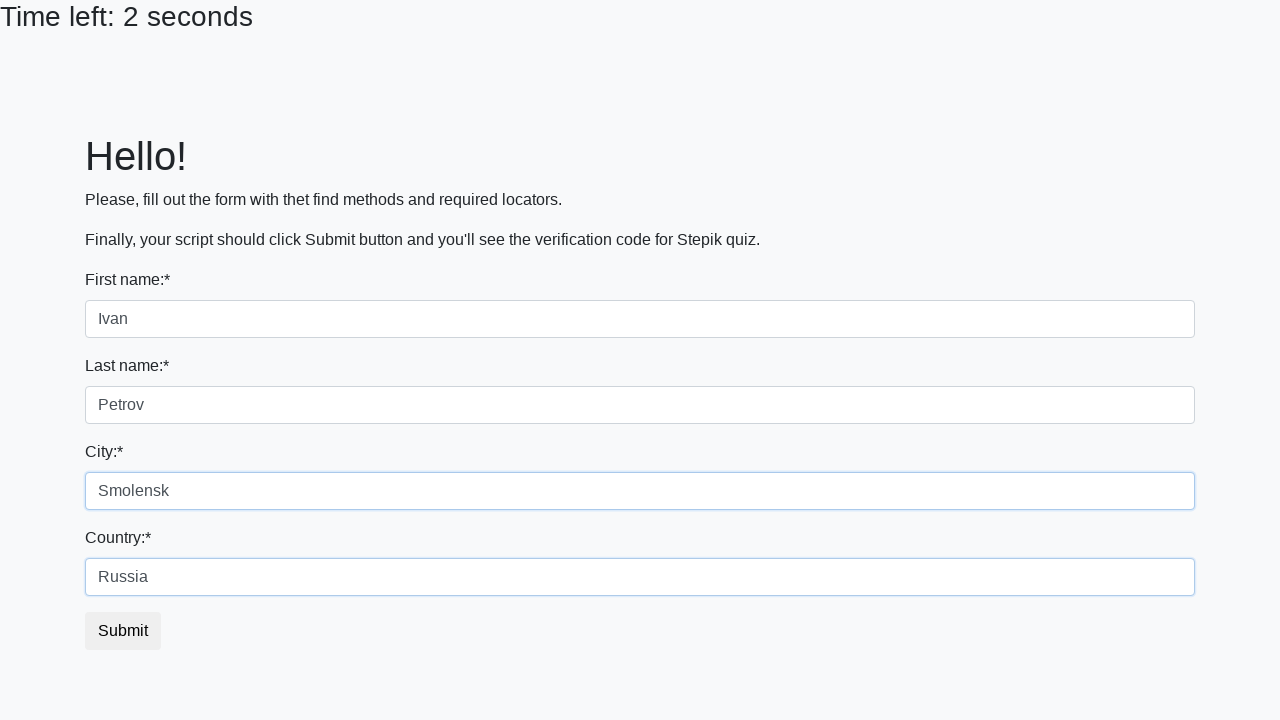

Clicked submit button to submit form at (123, 631) on button.btn
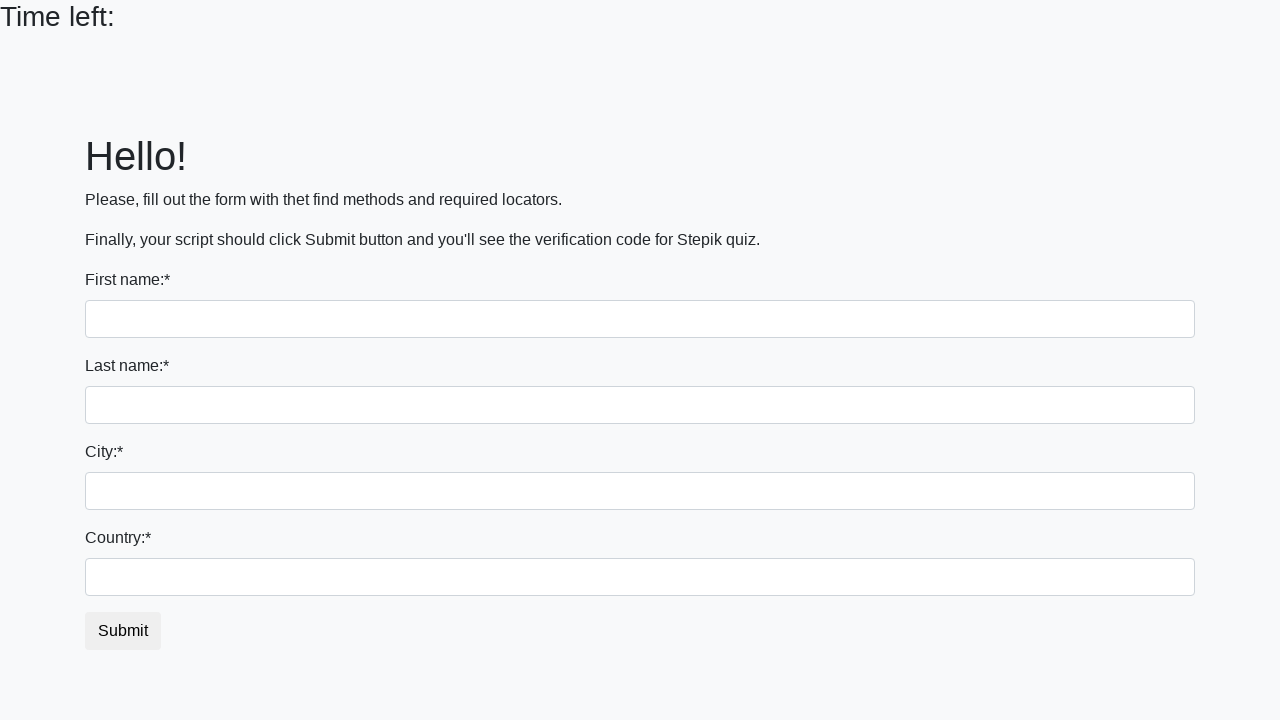

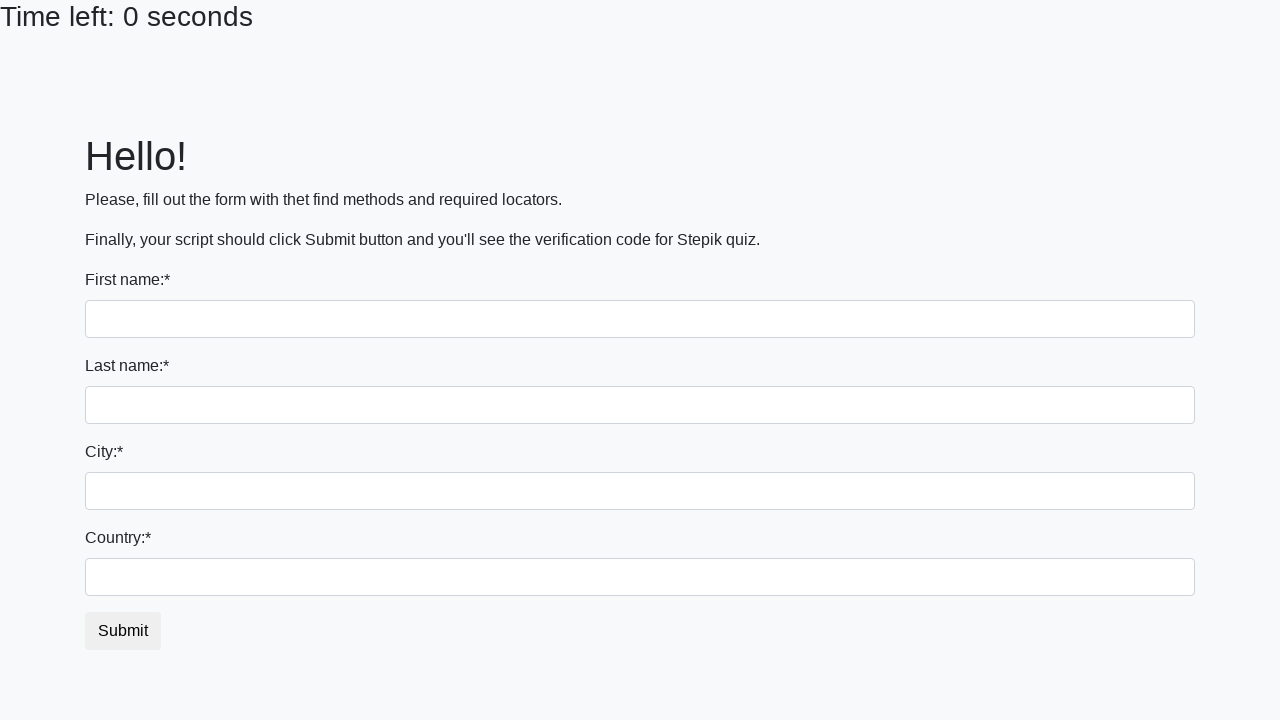